Tests drag and drop functionality on jQuery UI demo page by dragging an element to a target location

Starting URL: http://jqueryui.com/droppable

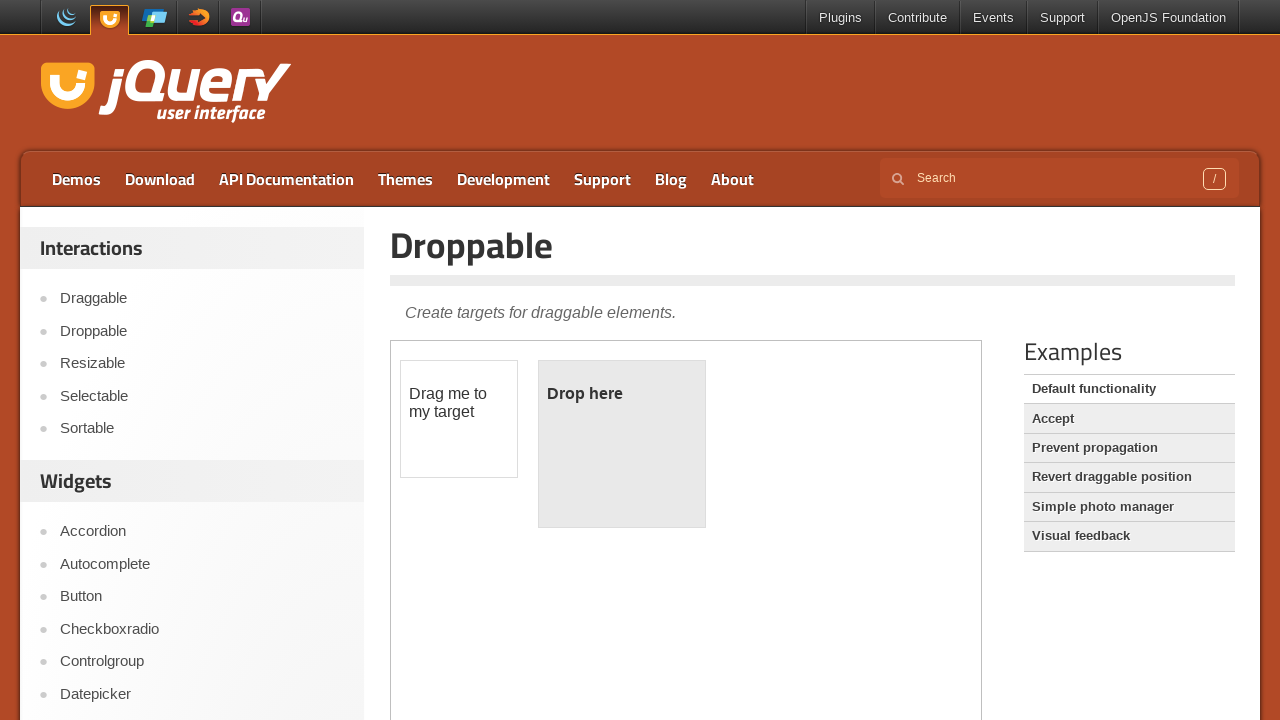

Located the iframe containing the drag and drop demo
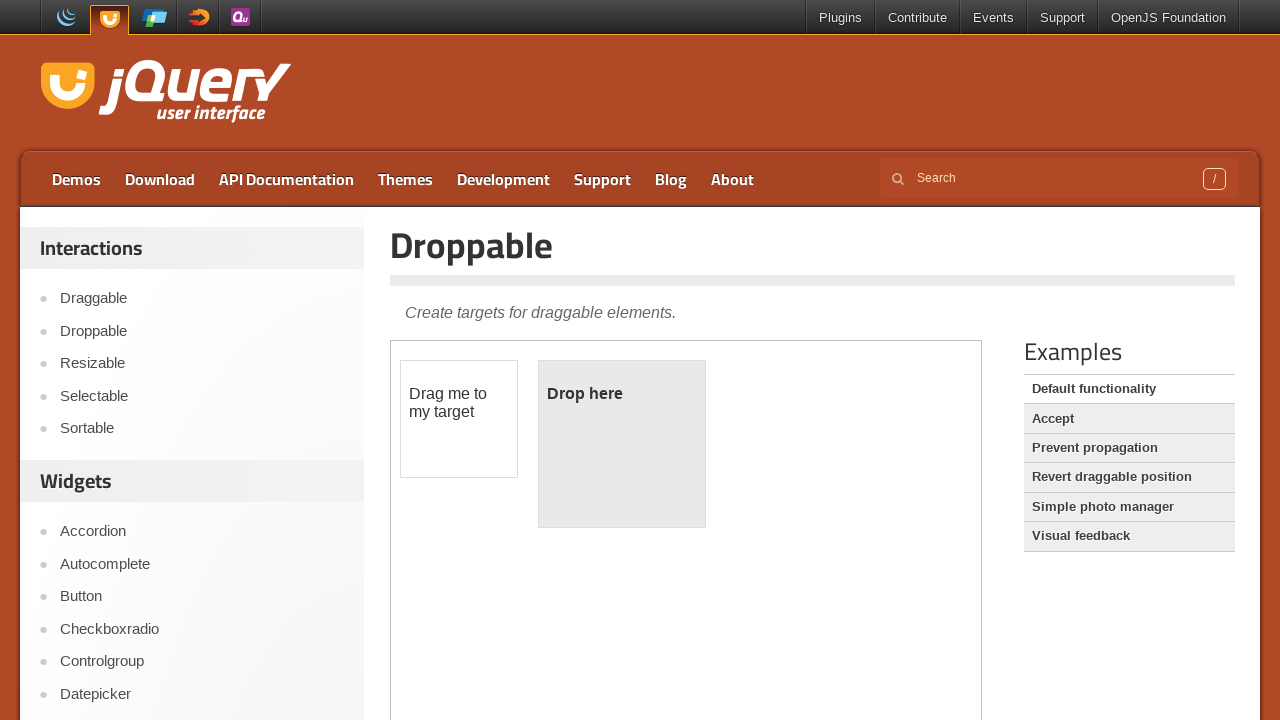

Located the draggable element
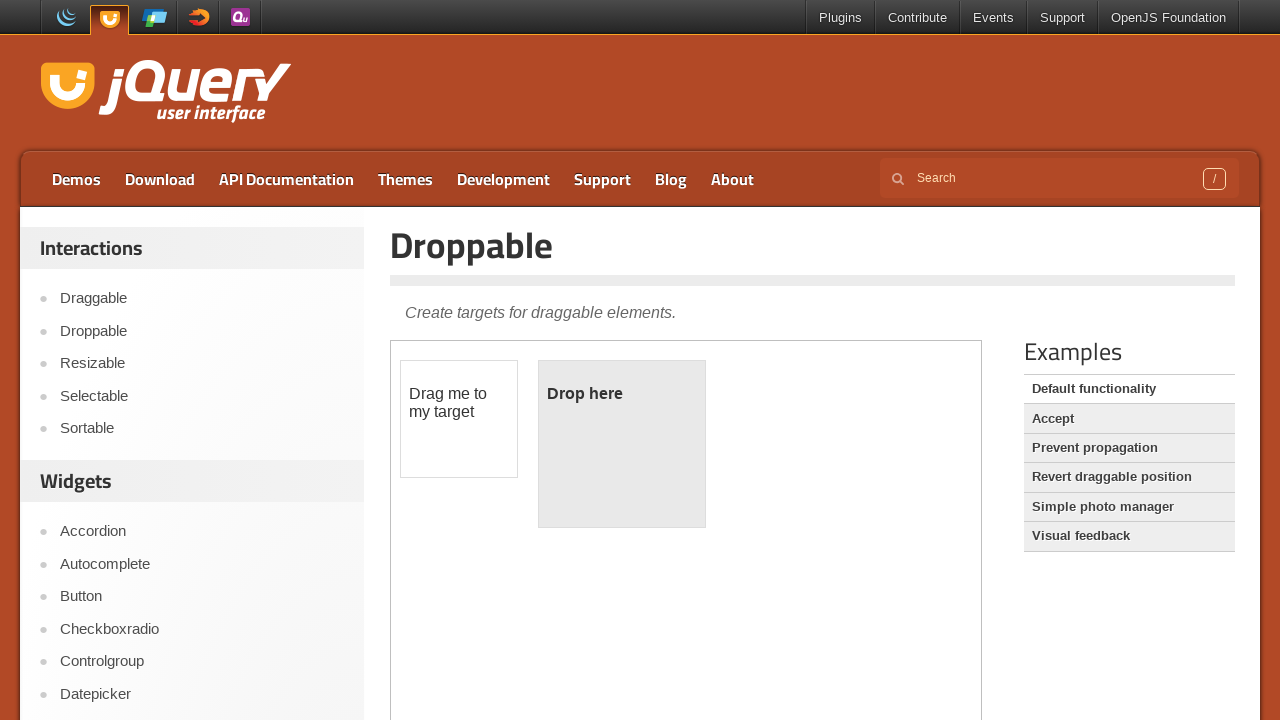

Located the droppable target element
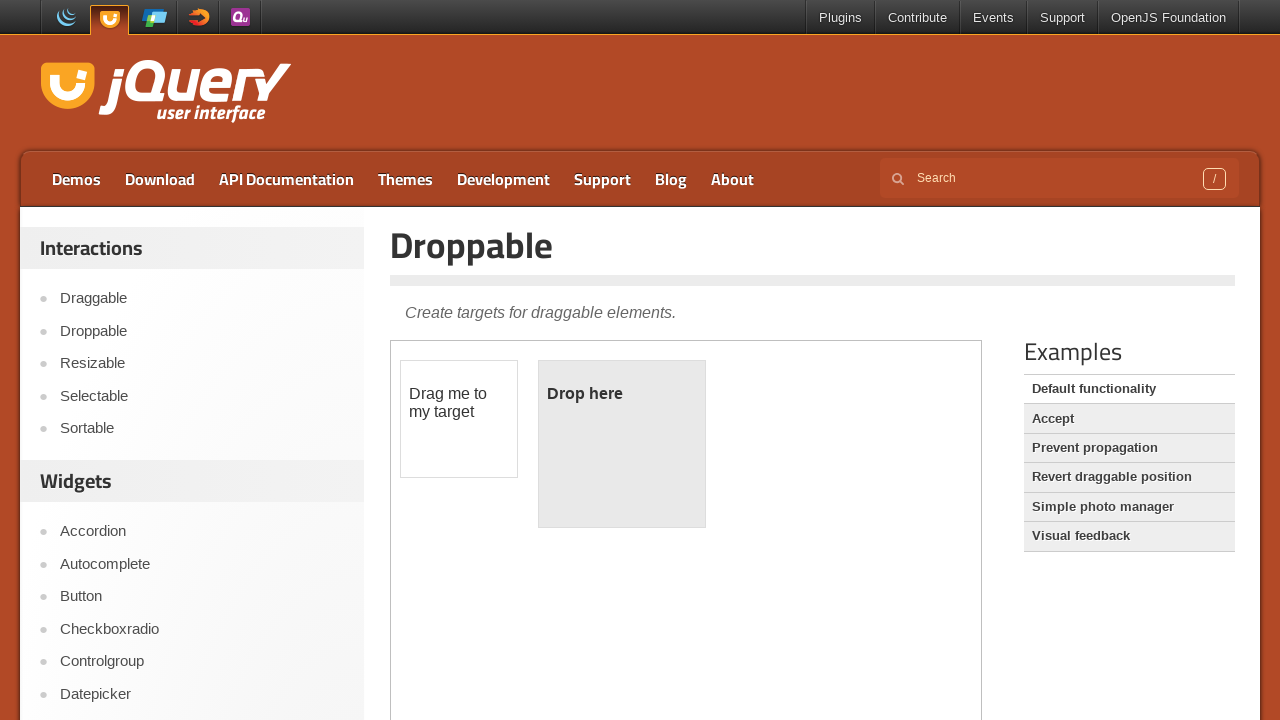

Dragged element by offset (100, 100) at (501, 461)
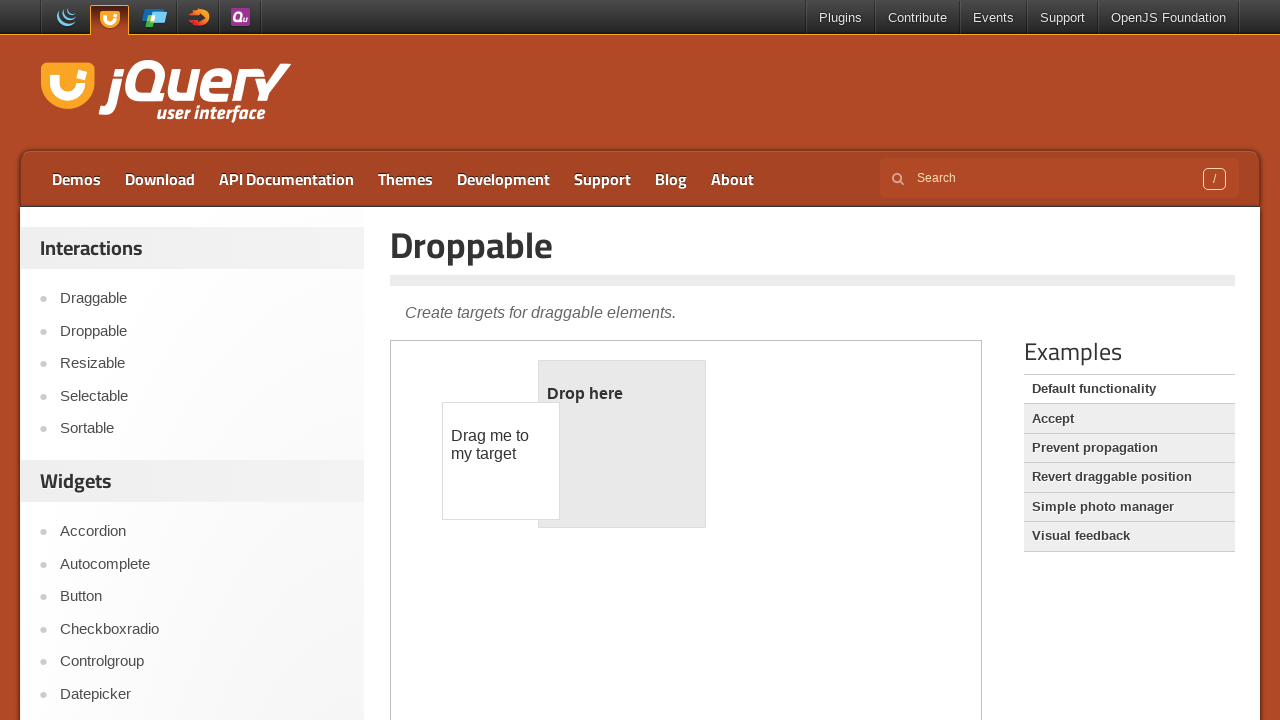

Dragged element to the droppable target location at (622, 444)
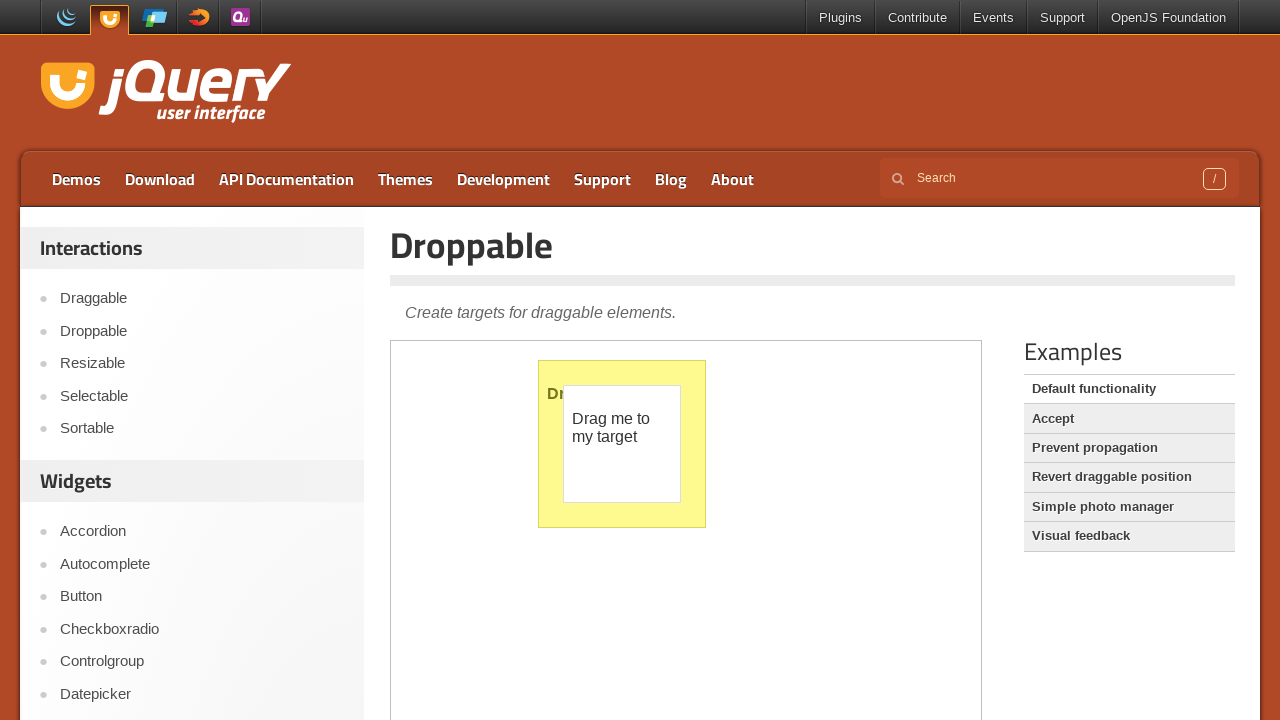

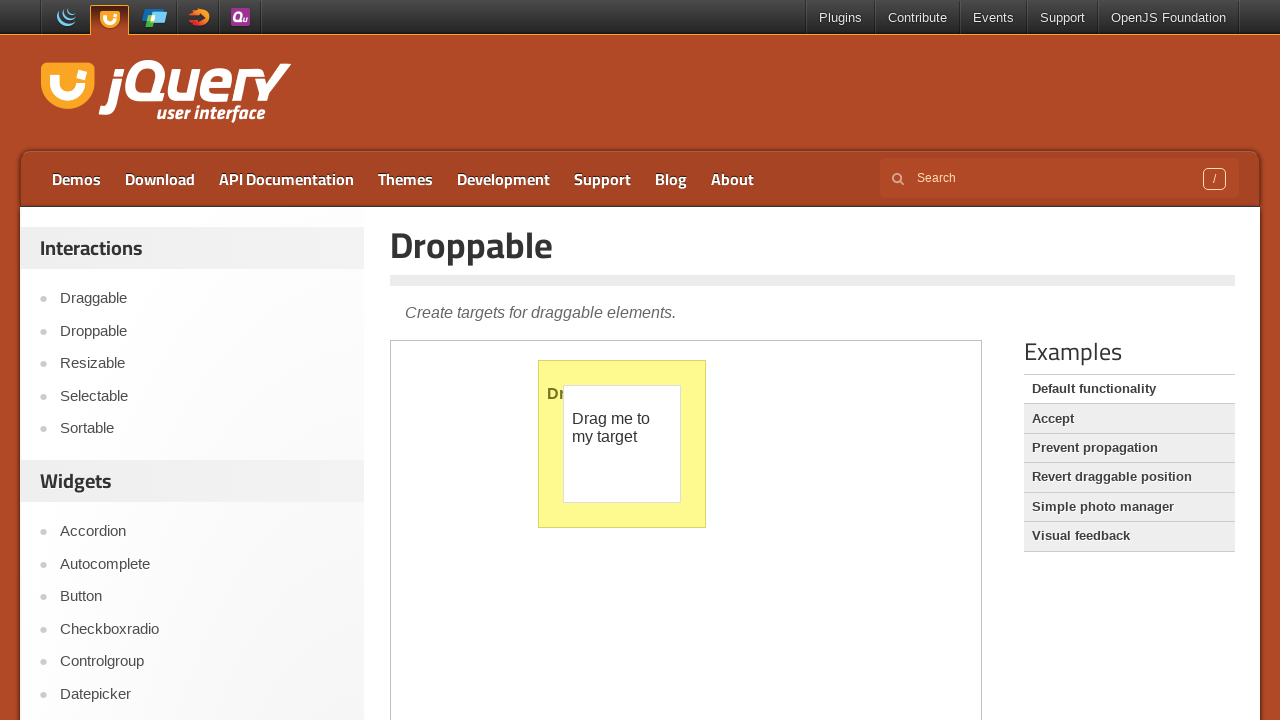